Tests navigation from a collapsible section by clicking to expand the section, then clicking an internal link to navigate to the about page, and verifying the URL changes correctly.

Starting URL: https://eviltester.github.io/synchole/collapseable.html

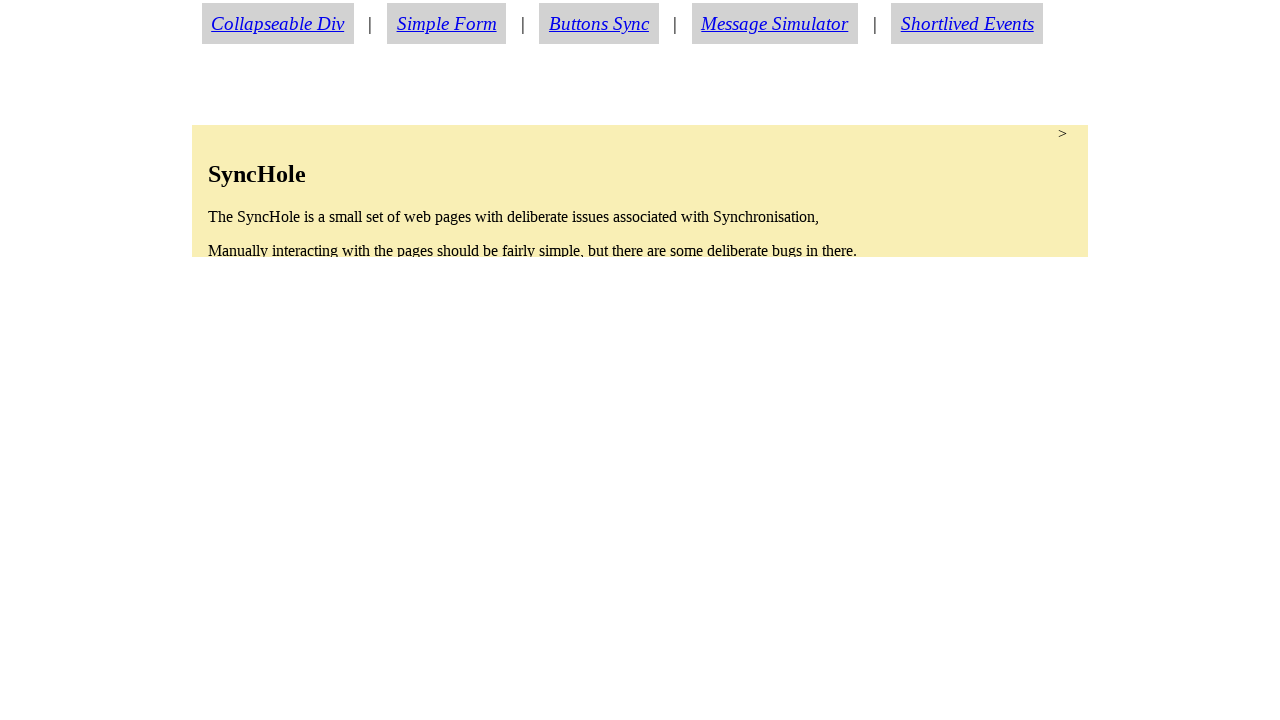

Clicked collapsible section to expand it at (640, 191) on section.condense
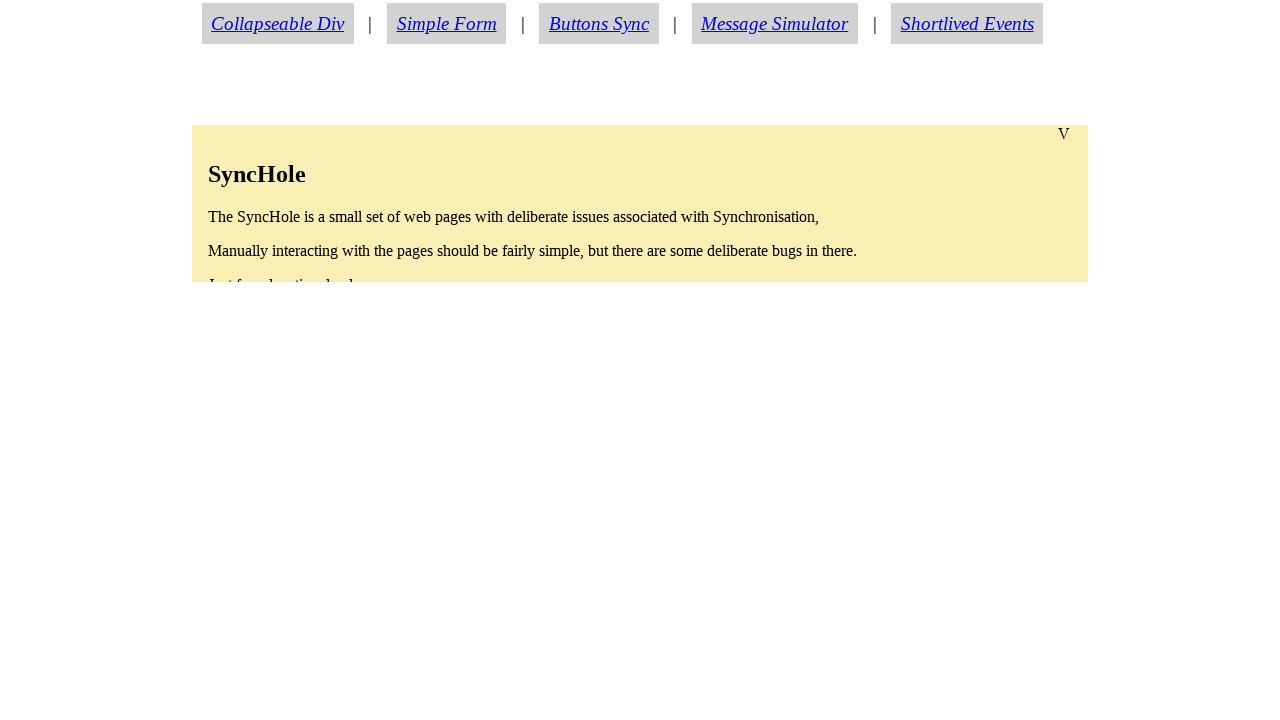

About link became visible after section expansion
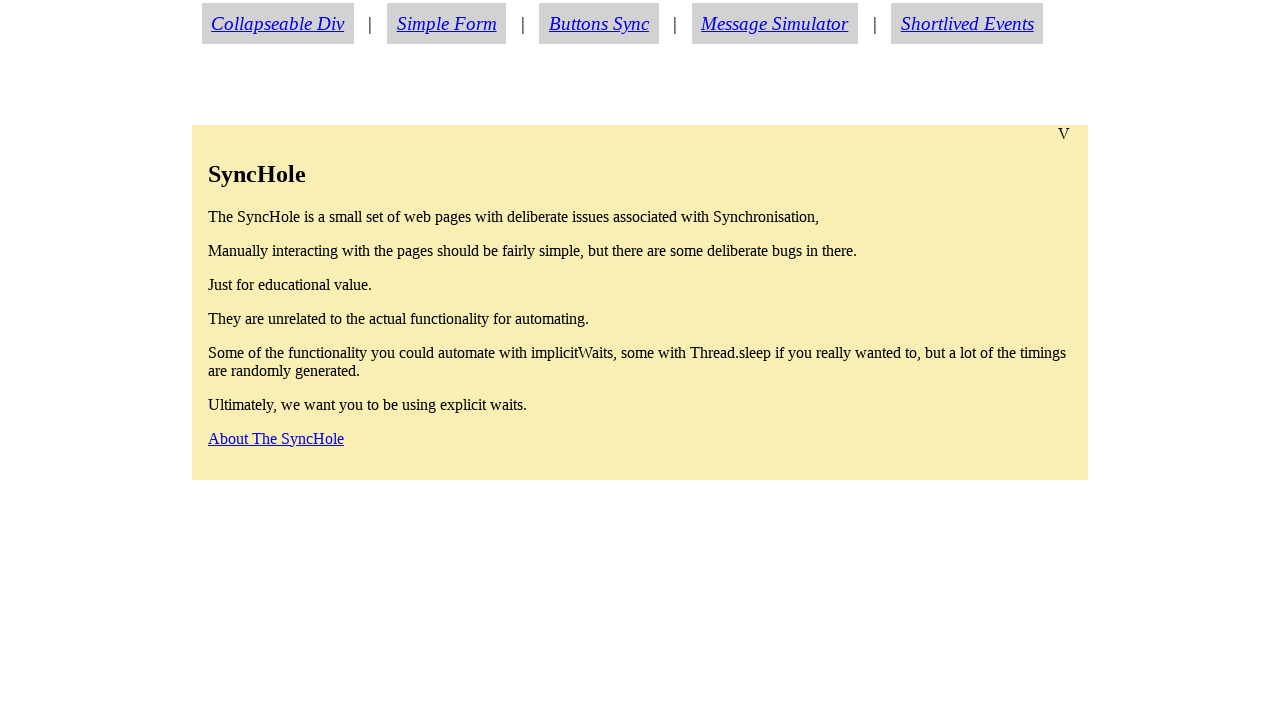

Clicked about link in expanded section at (276, 438) on a#aboutlink
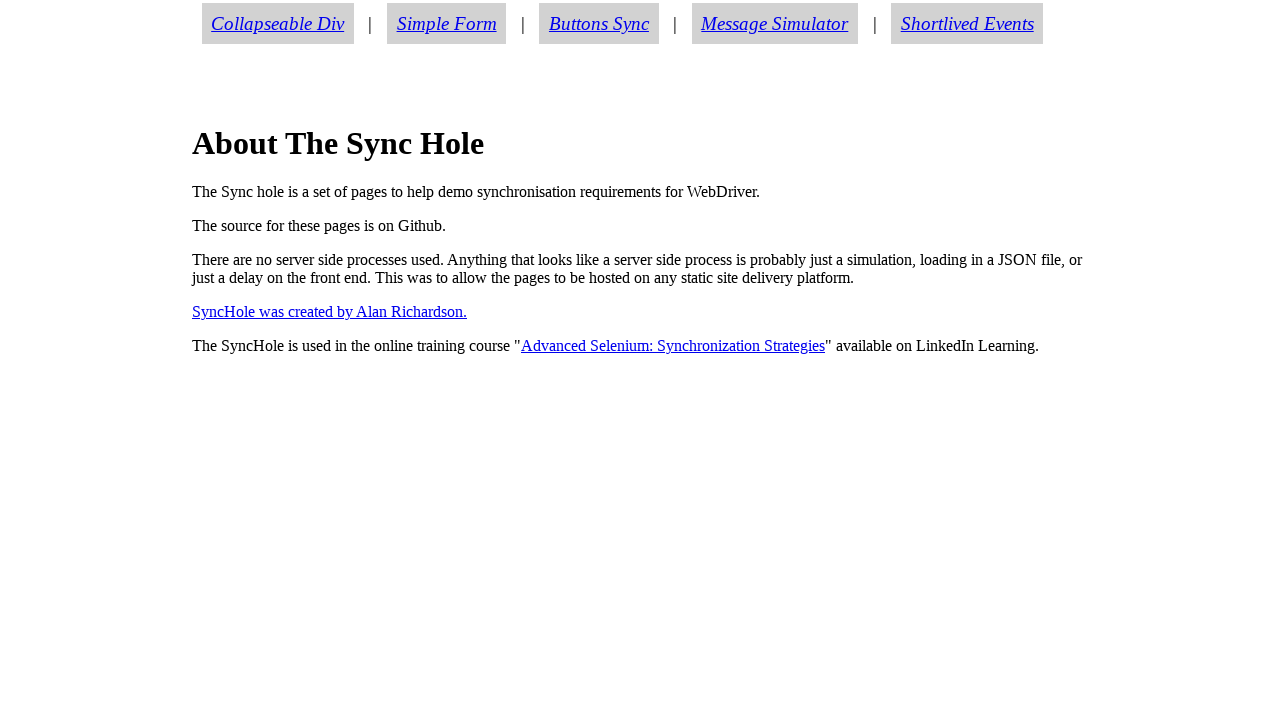

Successfully navigated to about.html page
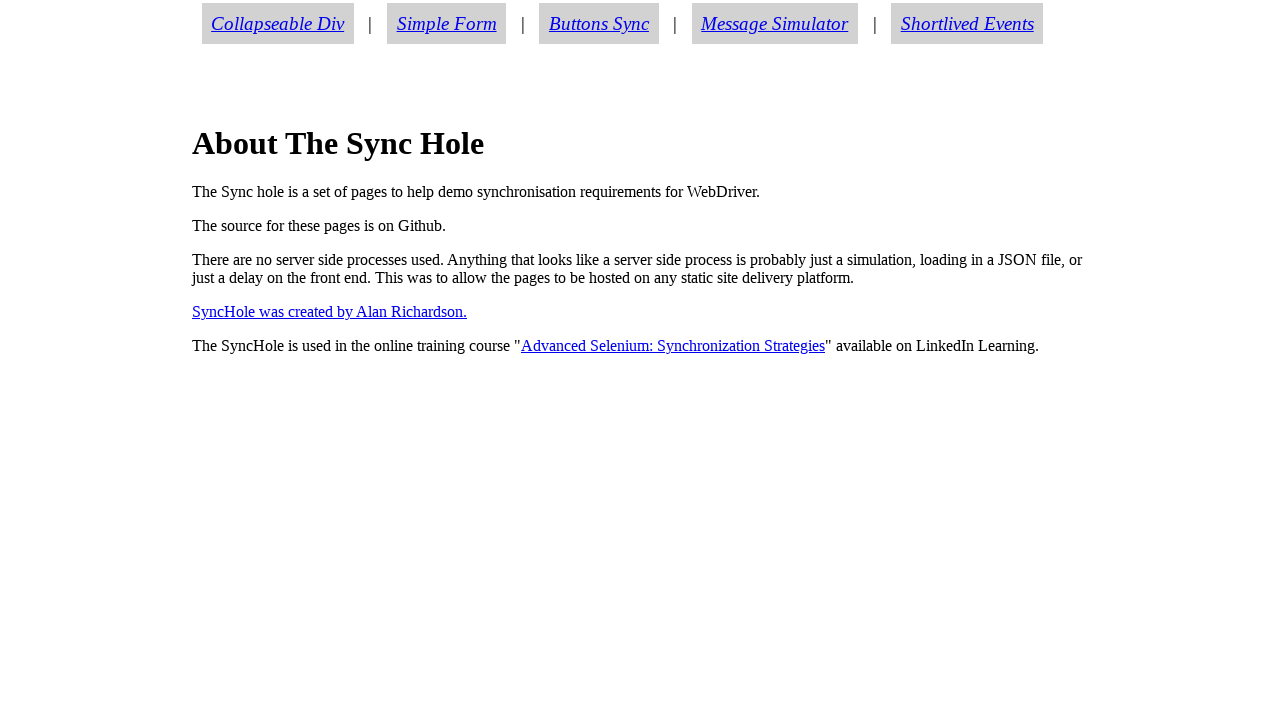

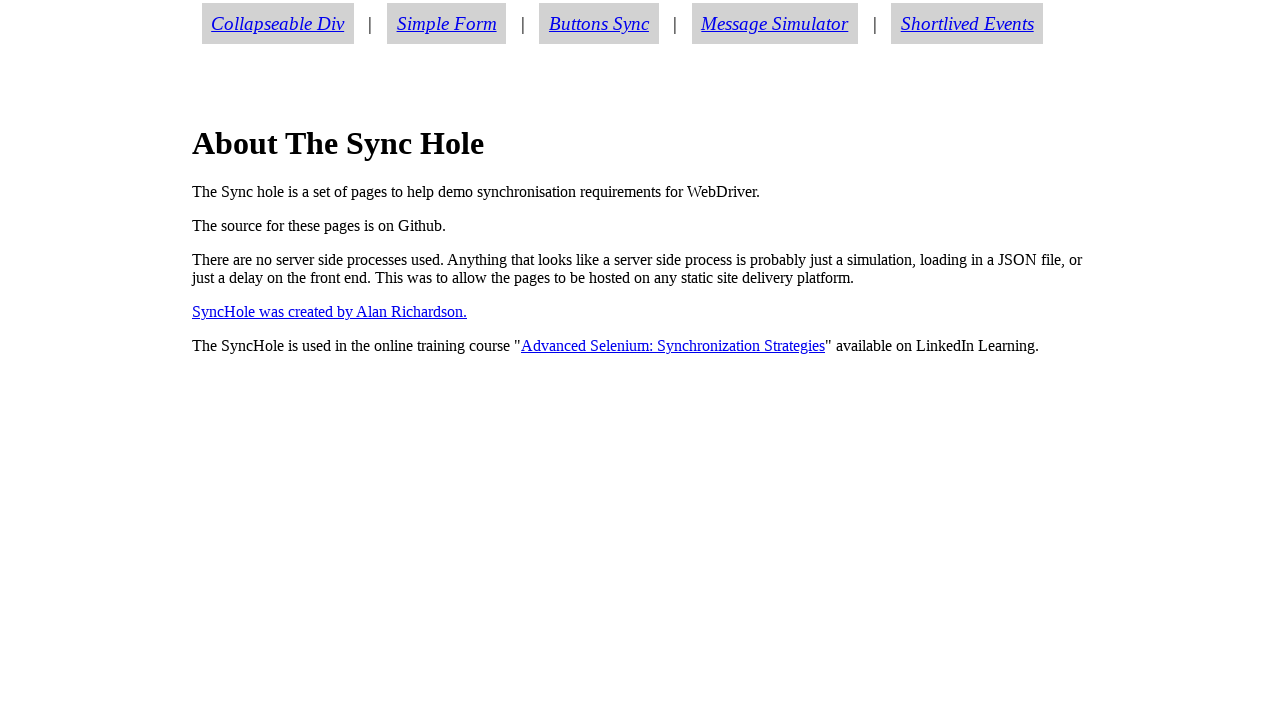